Tests various JavaScript alert interactions including simple alerts, confirmation dialogs, and prompt dialogs with text input

Starting URL: https://the-internet.herokuapp.com/javascript_alerts

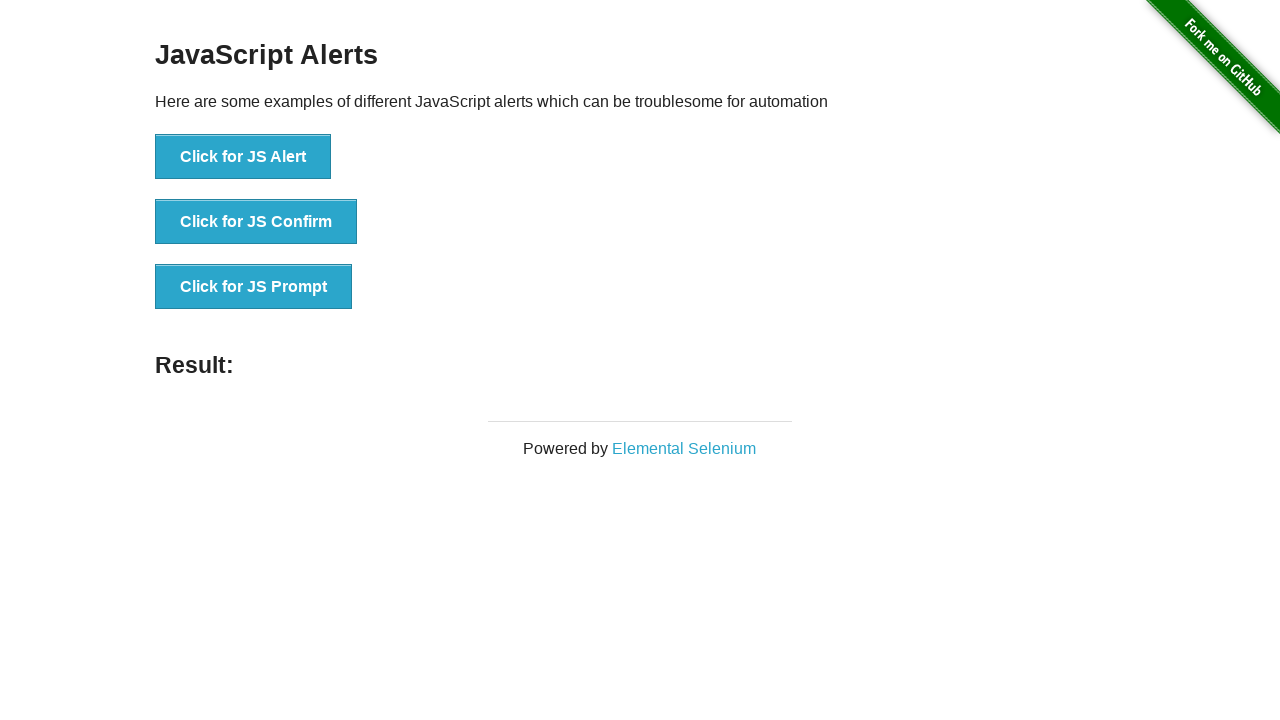

Clicked button to trigger simple alert dialog at (243, 157) on xpath=//button[@onClick='jsAlert()']
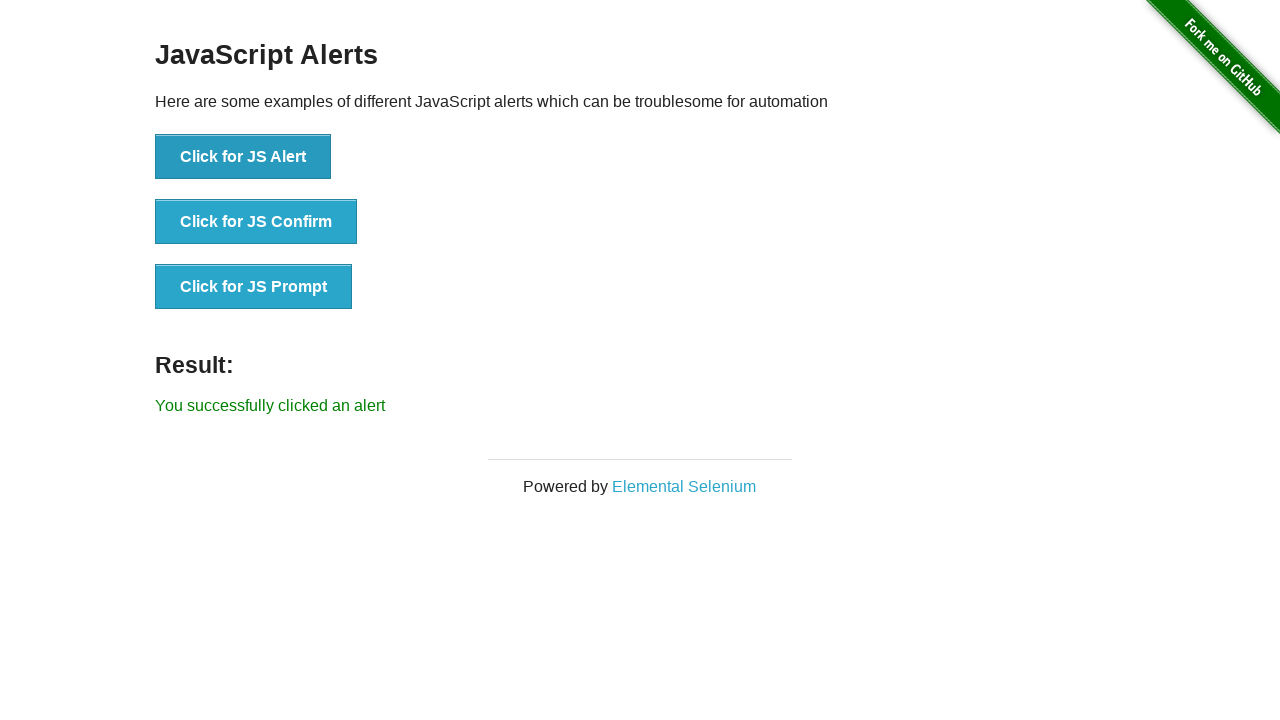

Accepted simple alert dialog
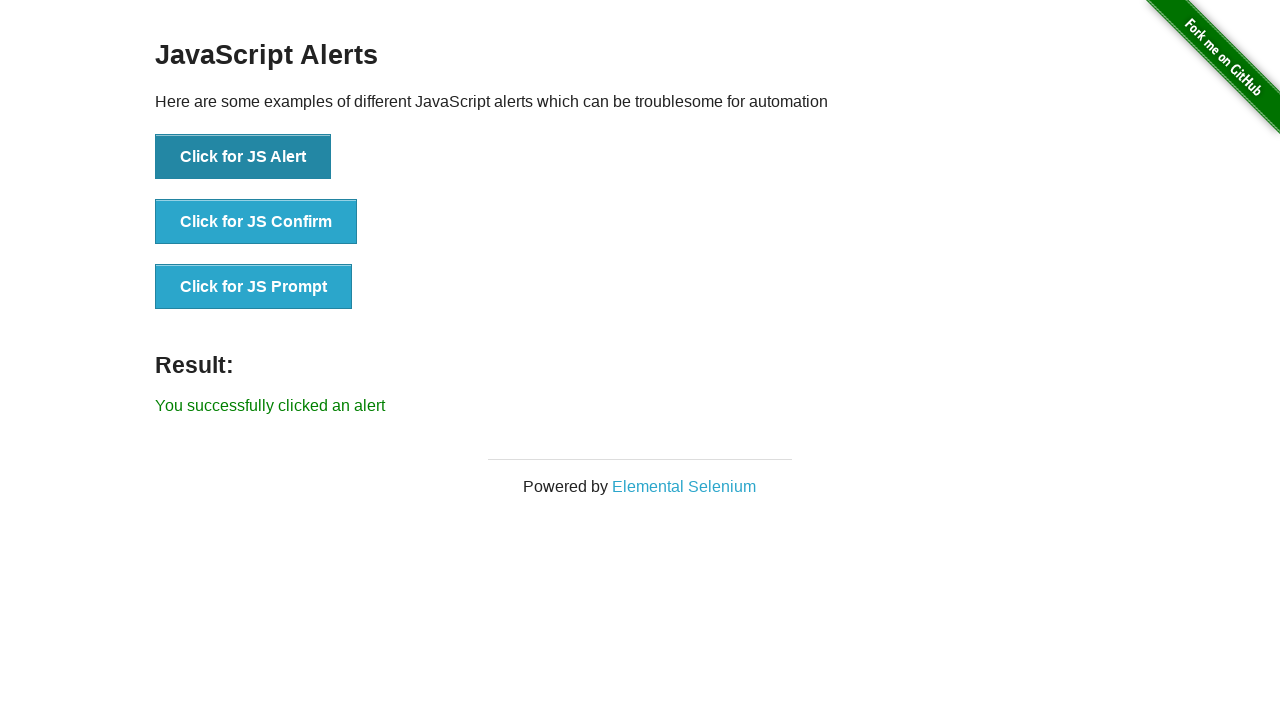

Clicked button to trigger confirmation dialog at (256, 222) on xpath=//button[@onClick='jsConfirm()']
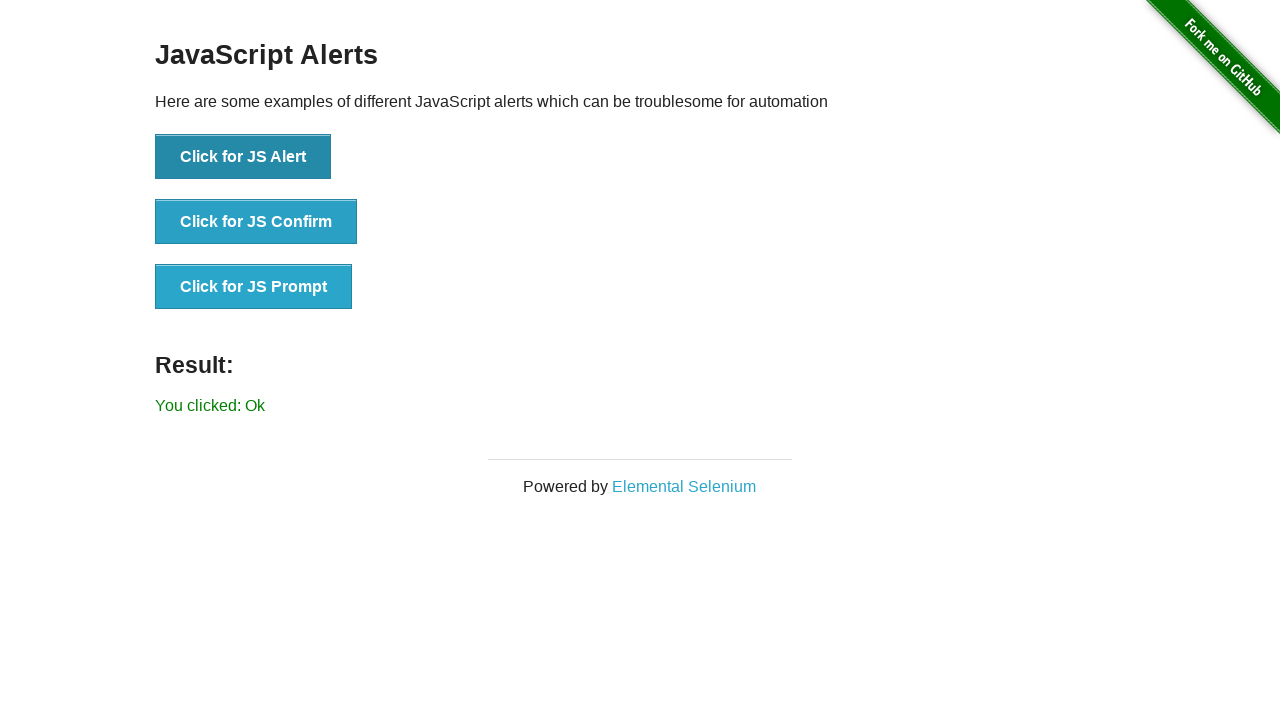

Accepted confirmation dialog with OK button
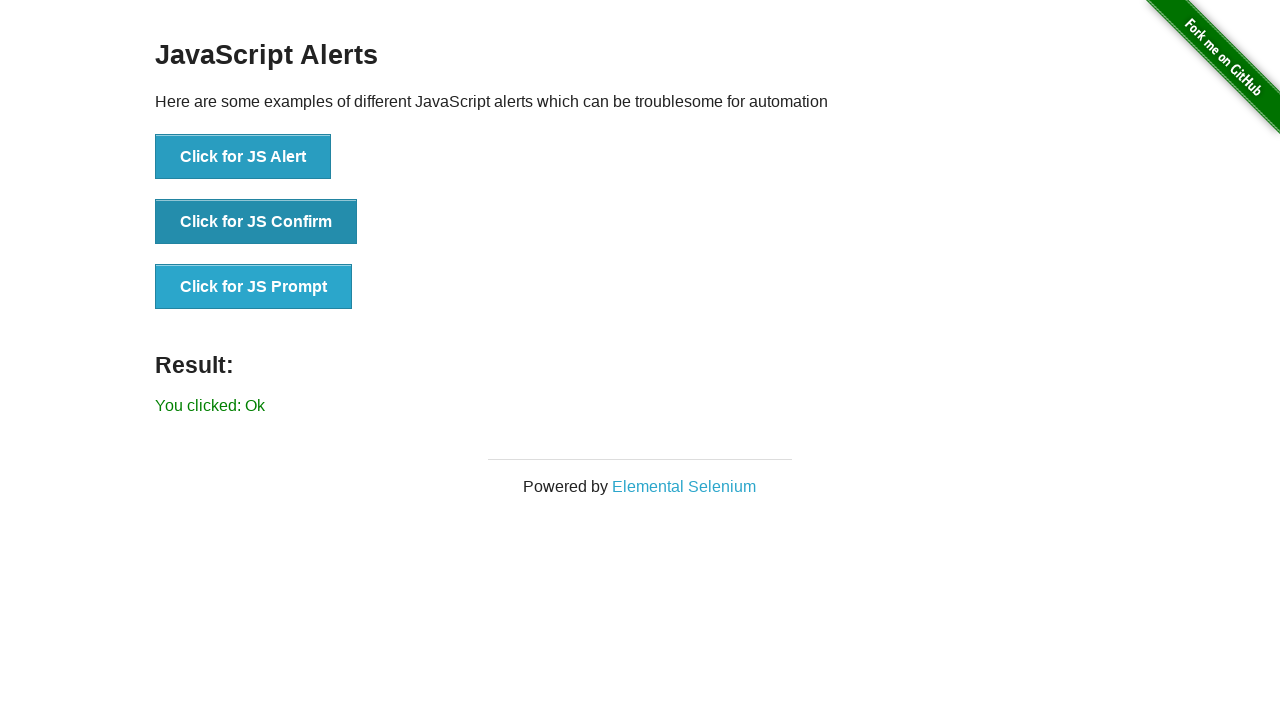

Clicked button to trigger confirmation dialog again at (256, 222) on xpath=//button[@onClick='jsConfirm()']
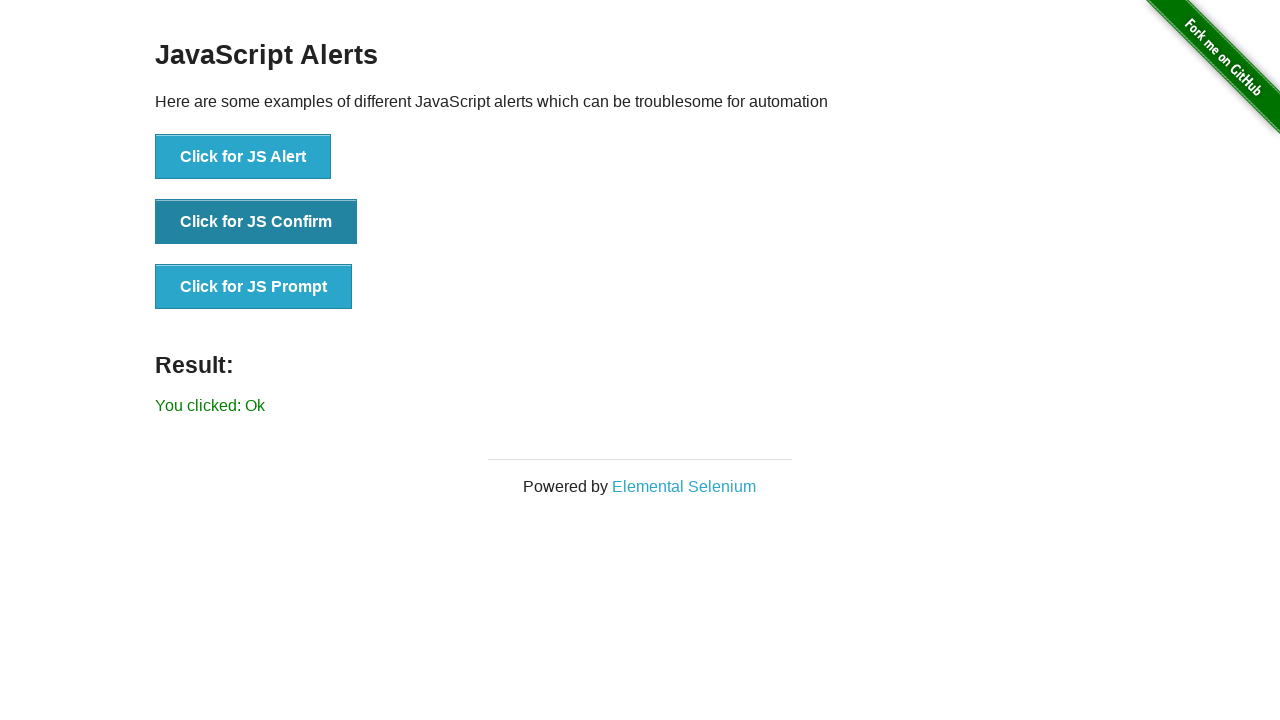

Dismissed confirmation dialog with Cancel button
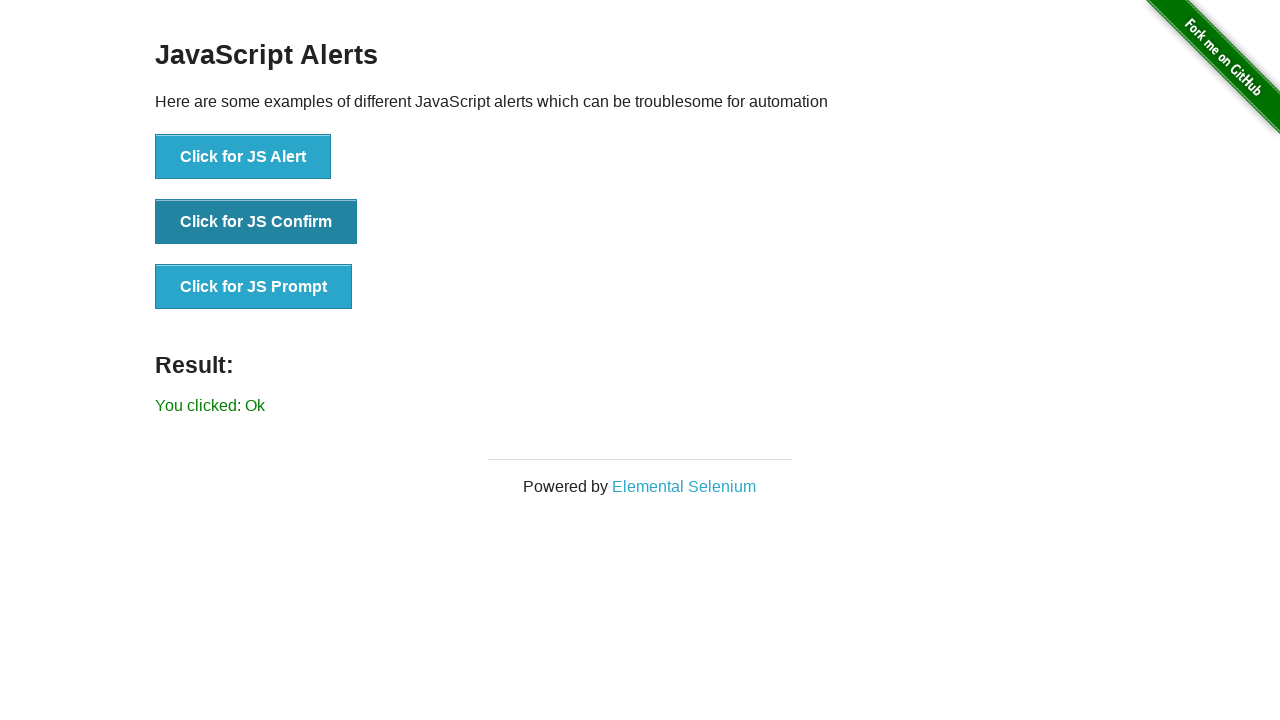

Clicked button to trigger prompt dialog at (254, 287) on xpath=//button[@onClick='jsPrompt()']
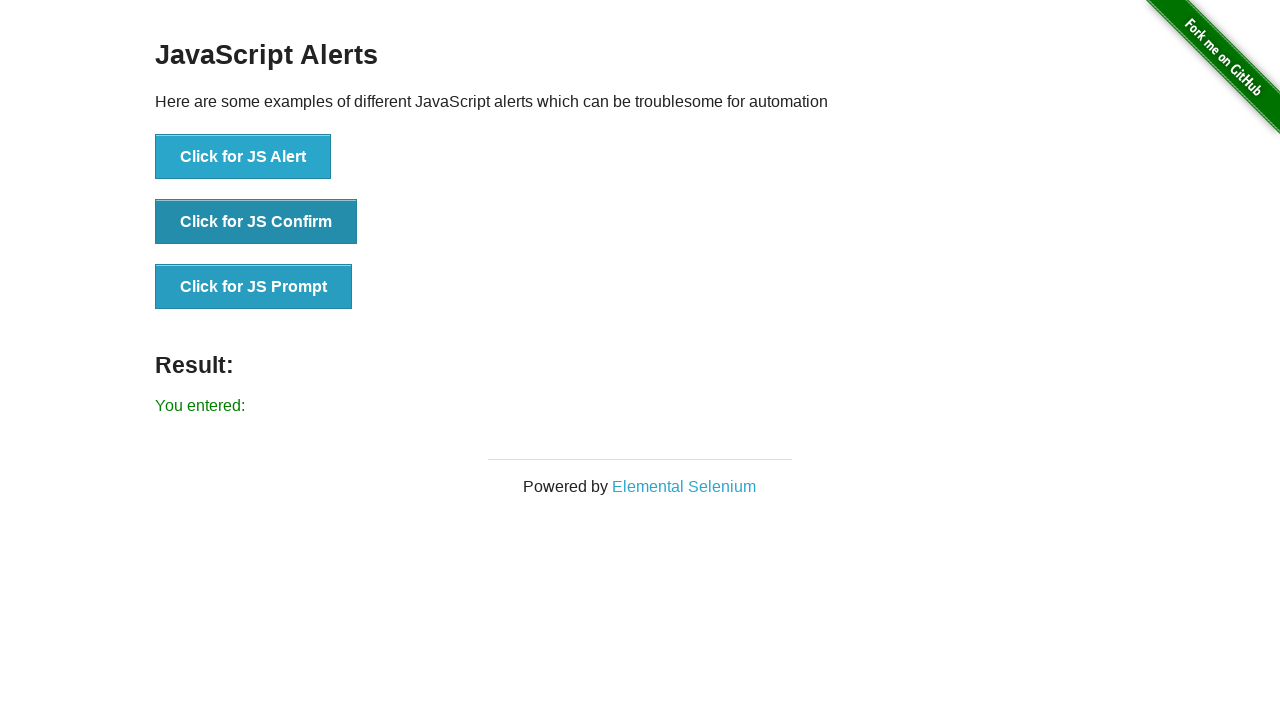

Accepted prompt dialog and entered 'Welcome' as input
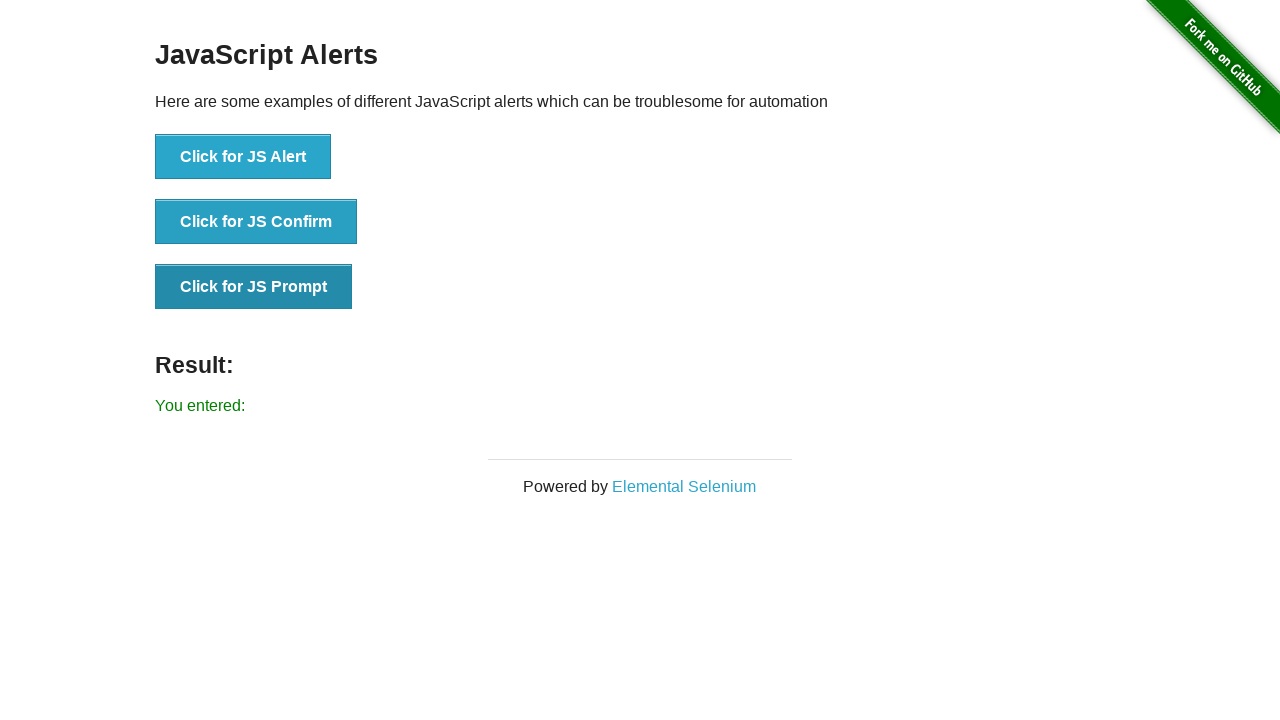

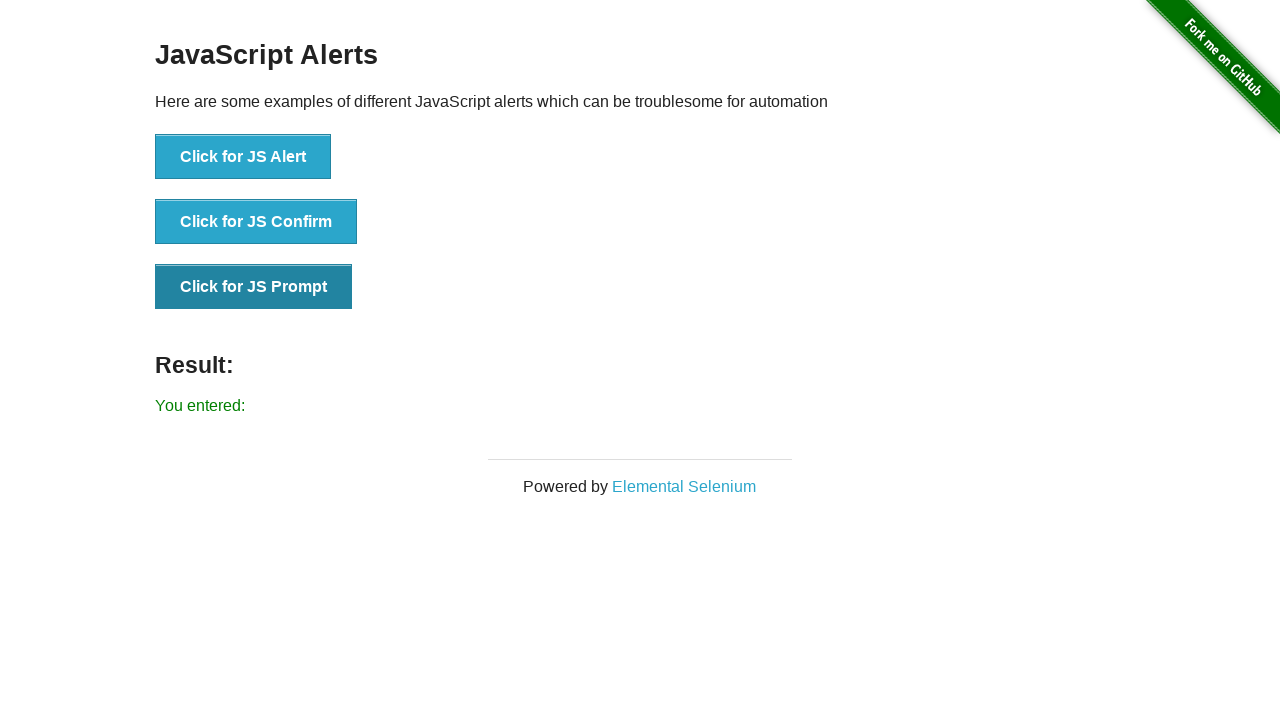